Tests dropdown selection functionality and passenger count selection on a travel booking form

Starting URL: https://rahulshettyacademy.com/dropdownsPractise/

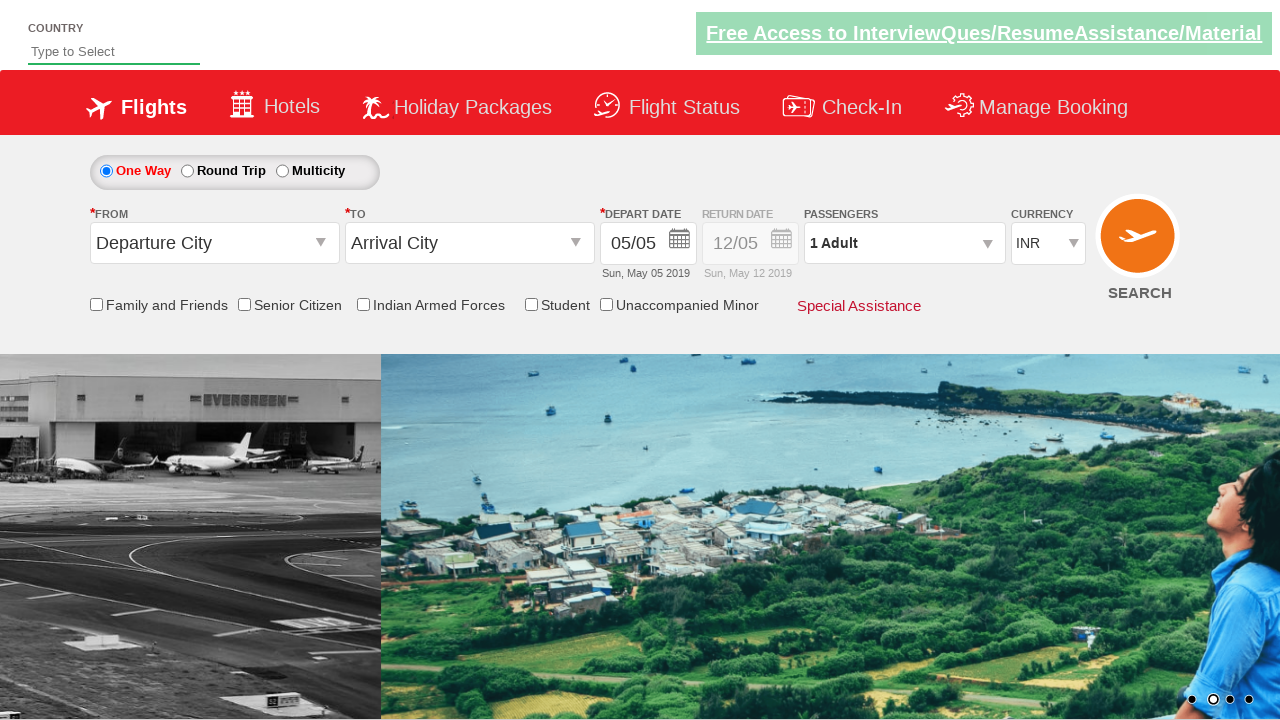

Selected USD currency by index from dropdown on #ctl00_mainContent_DropDownListCurrency
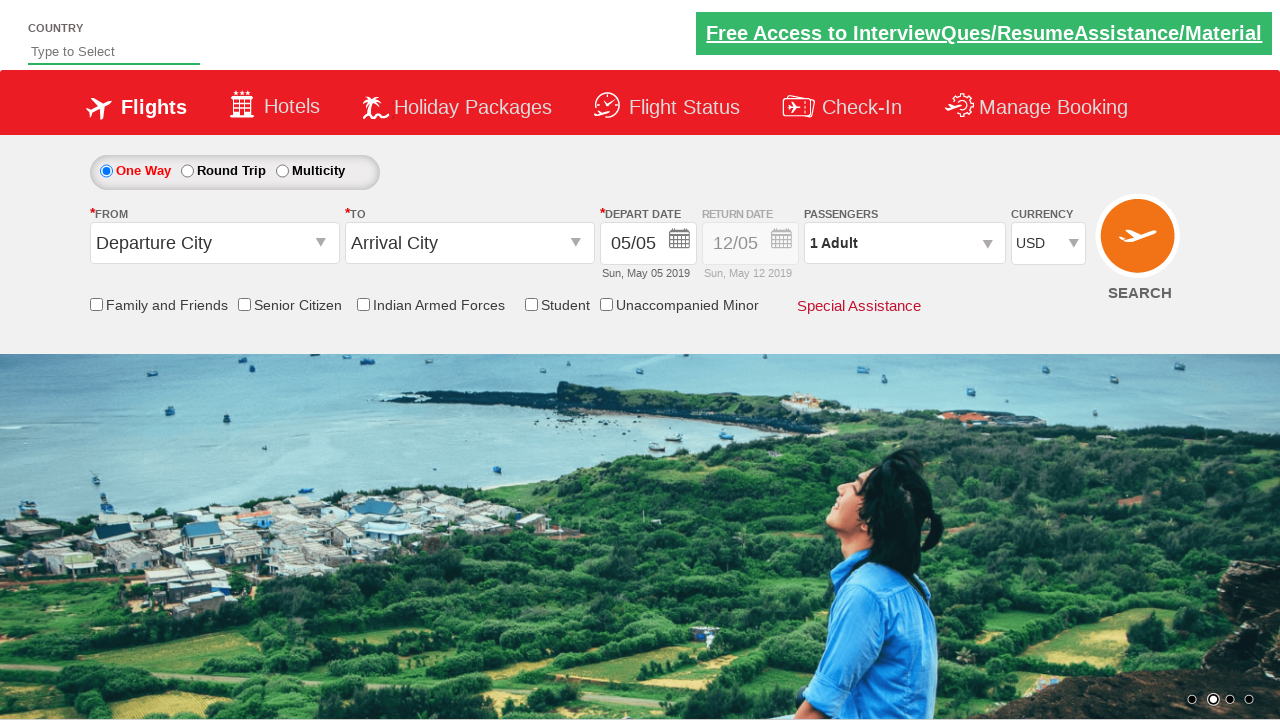

Selected AED currency by visible text from dropdown on #ctl00_mainContent_DropDownListCurrency
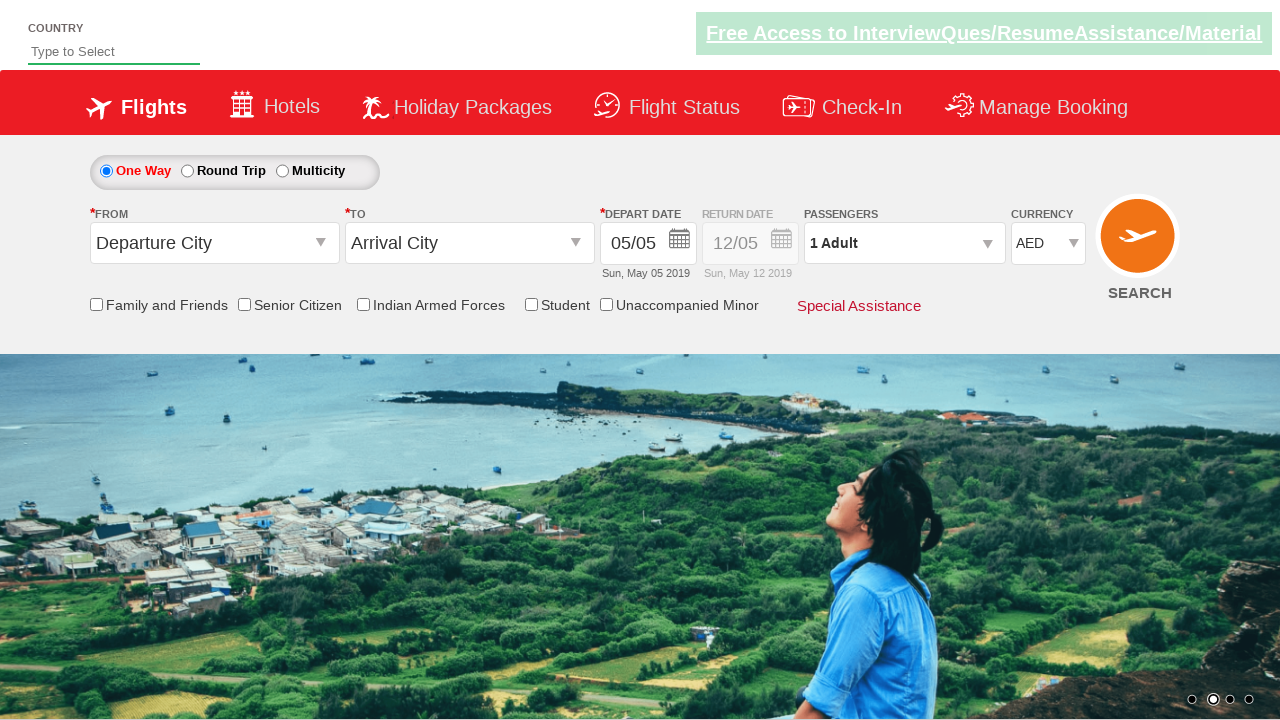

Selected INR currency by value from dropdown on #ctl00_mainContent_DropDownListCurrency
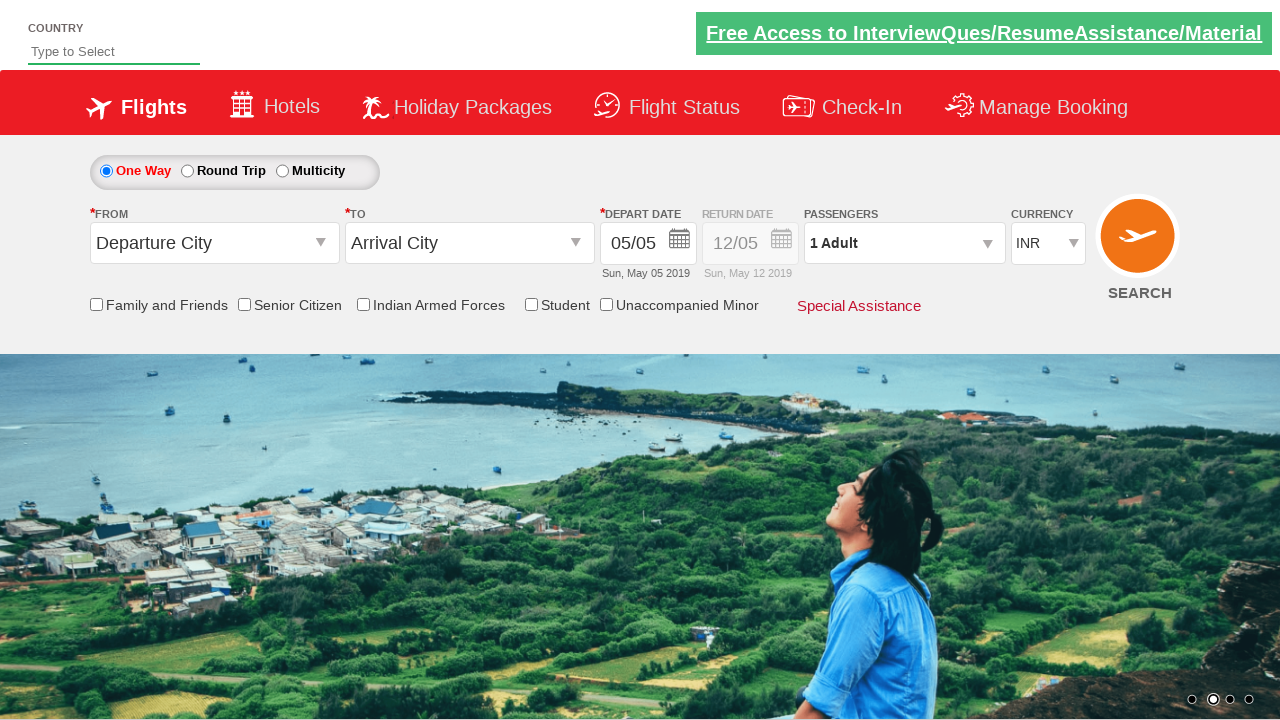

Opened passenger information dropdown at (904, 243) on #divpaxinfo
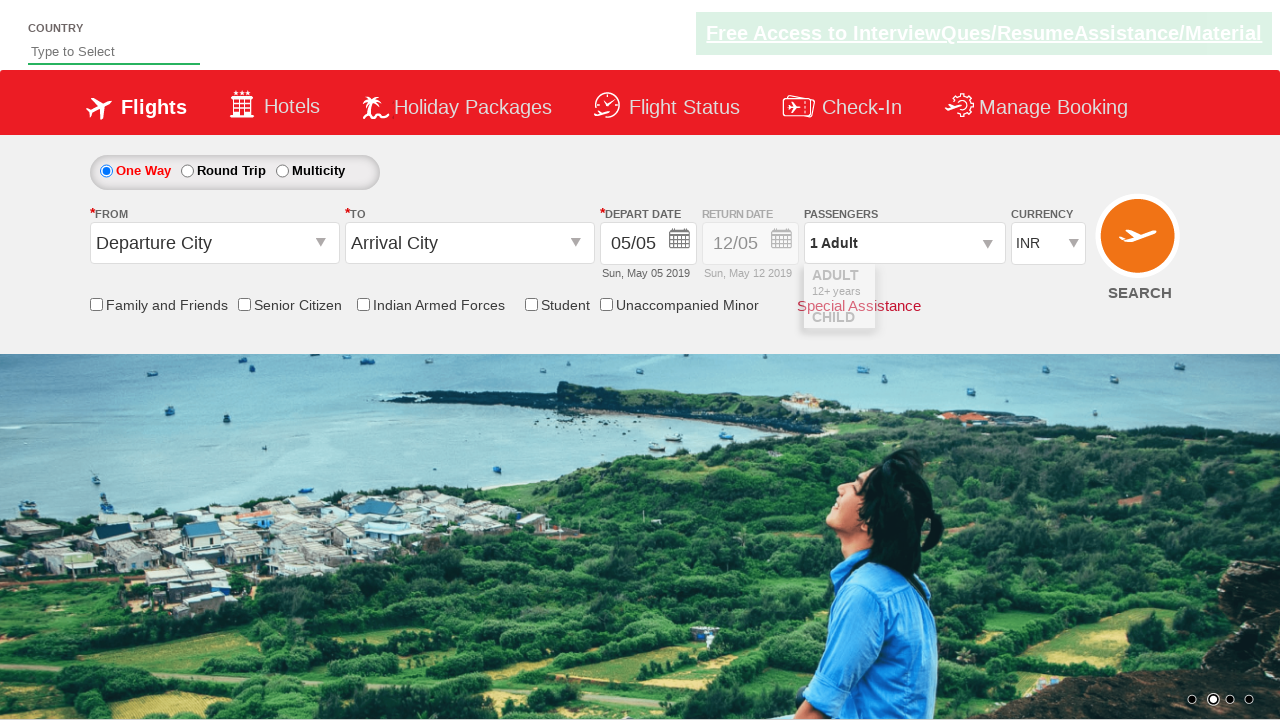

Increased child passenger count (iteration 1) at (982, 330) on #hrefIncChd
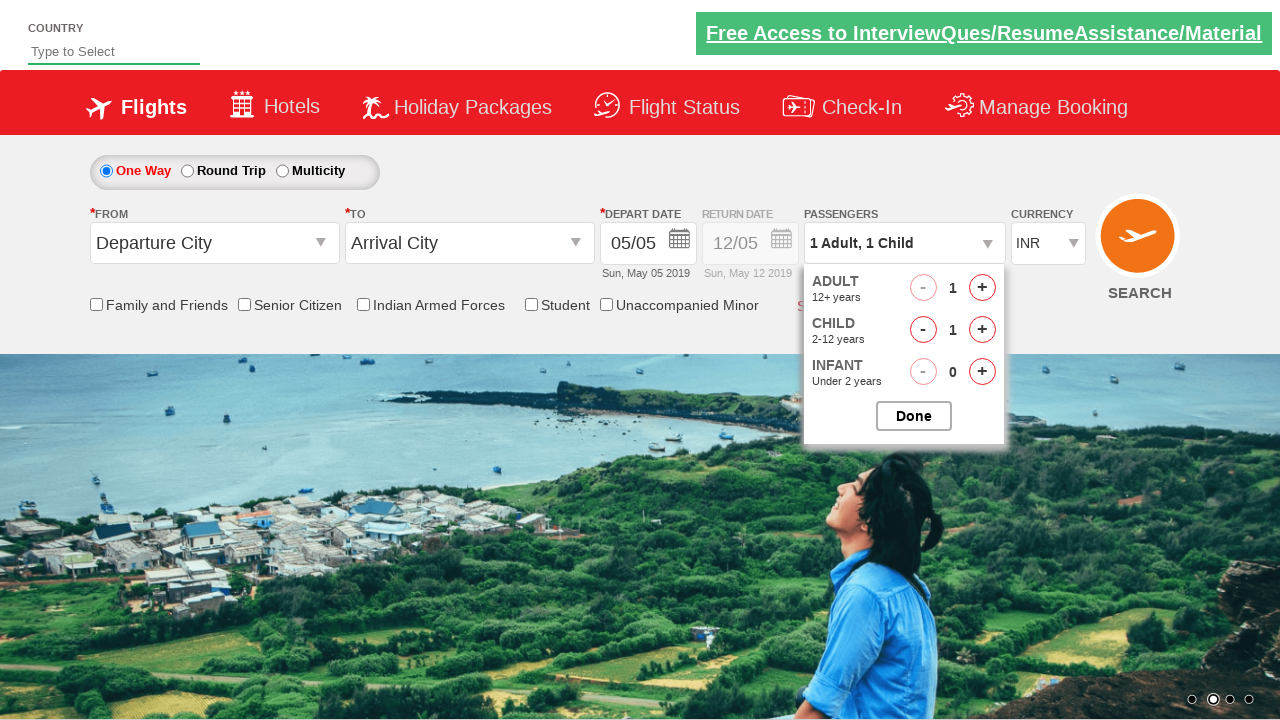

Waited 1 second for UI update
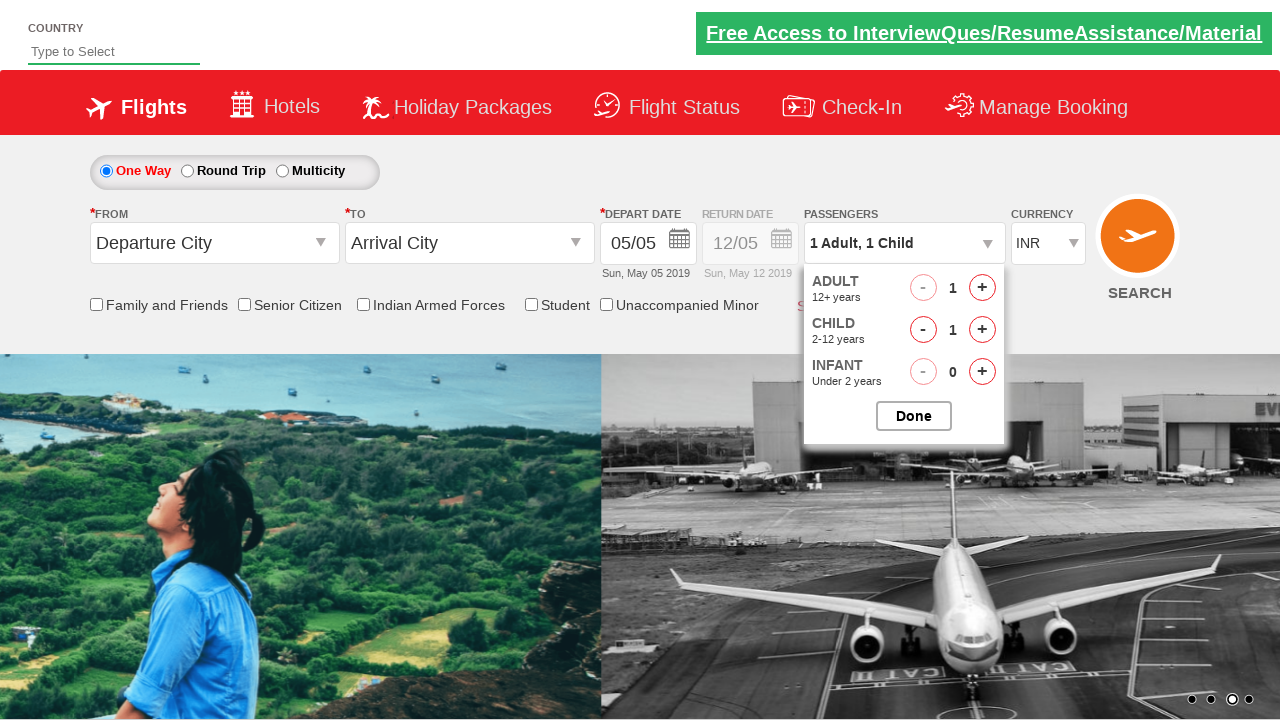

Increased child passenger count (iteration 2) at (982, 330) on #hrefIncChd
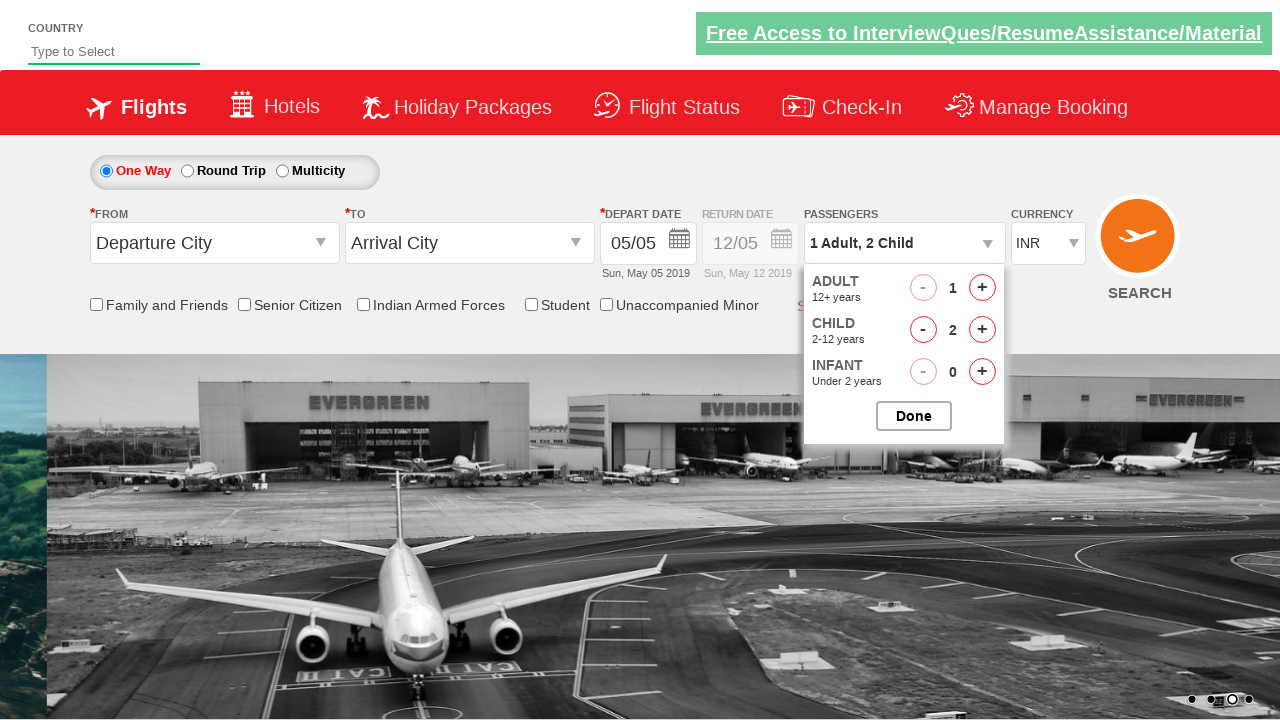

Waited 1 second for UI update
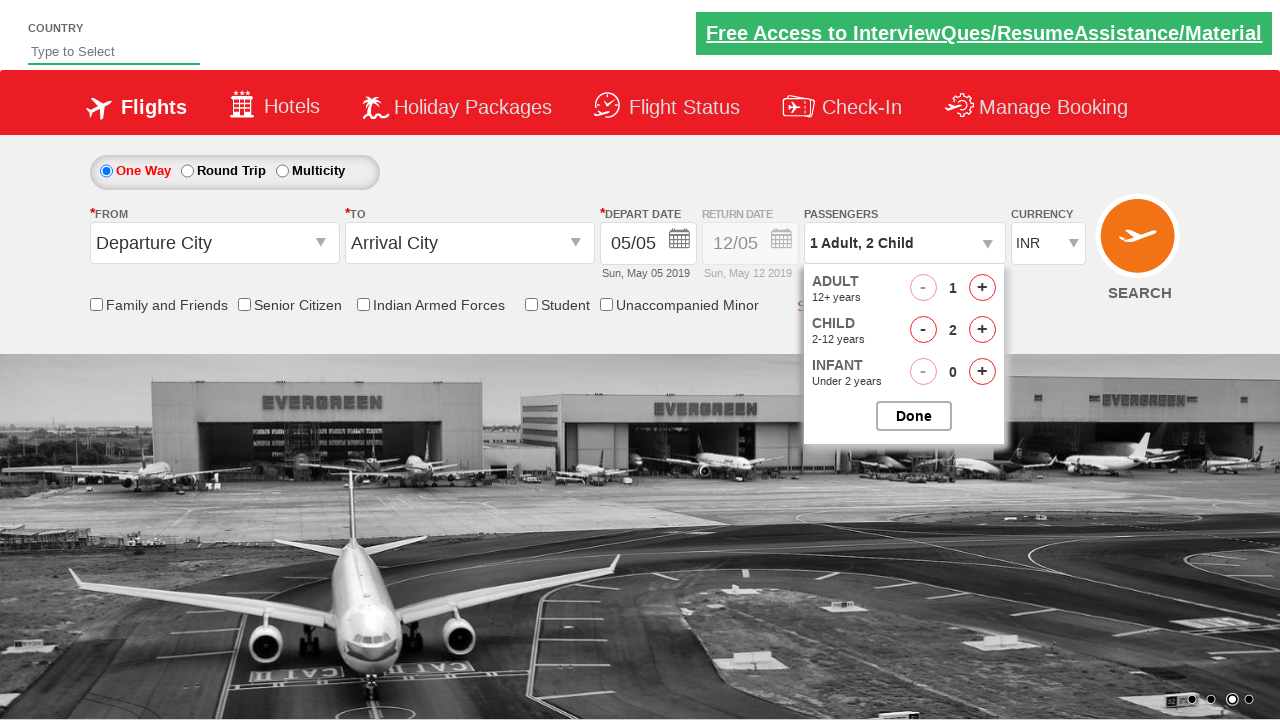

Increased child passenger count (iteration 3) at (982, 330) on #hrefIncChd
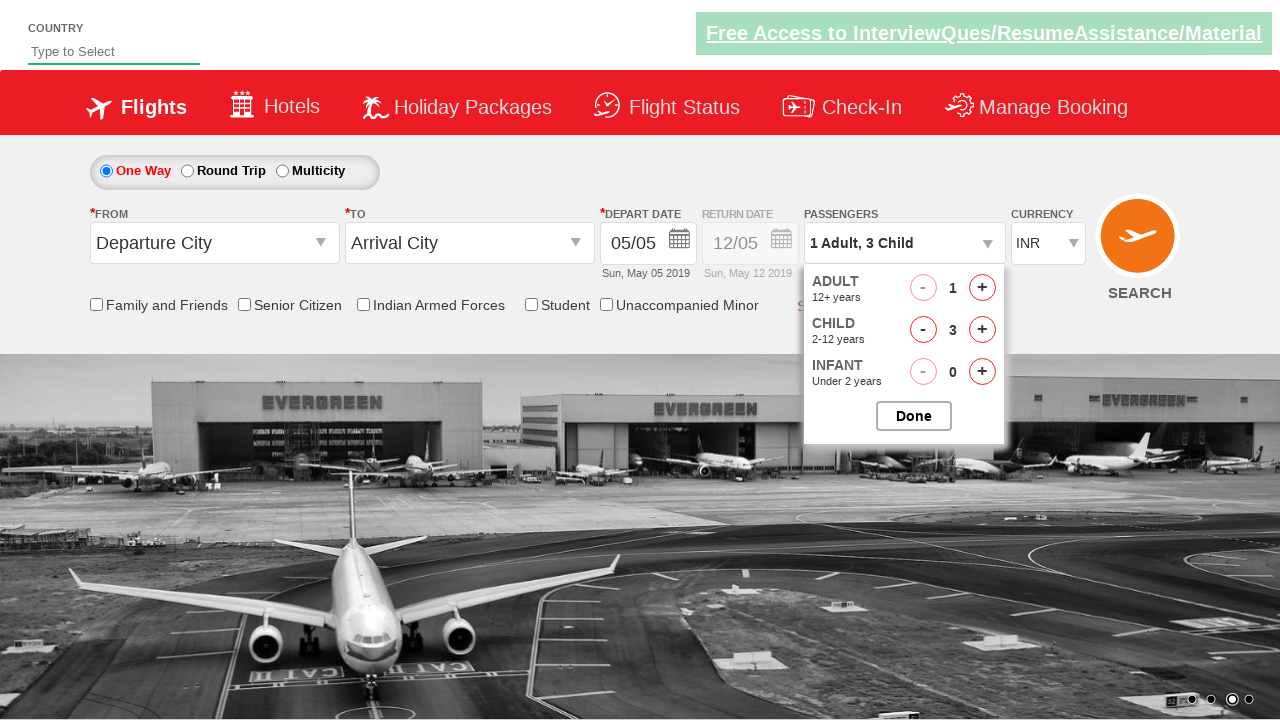

Waited 1 second for UI update
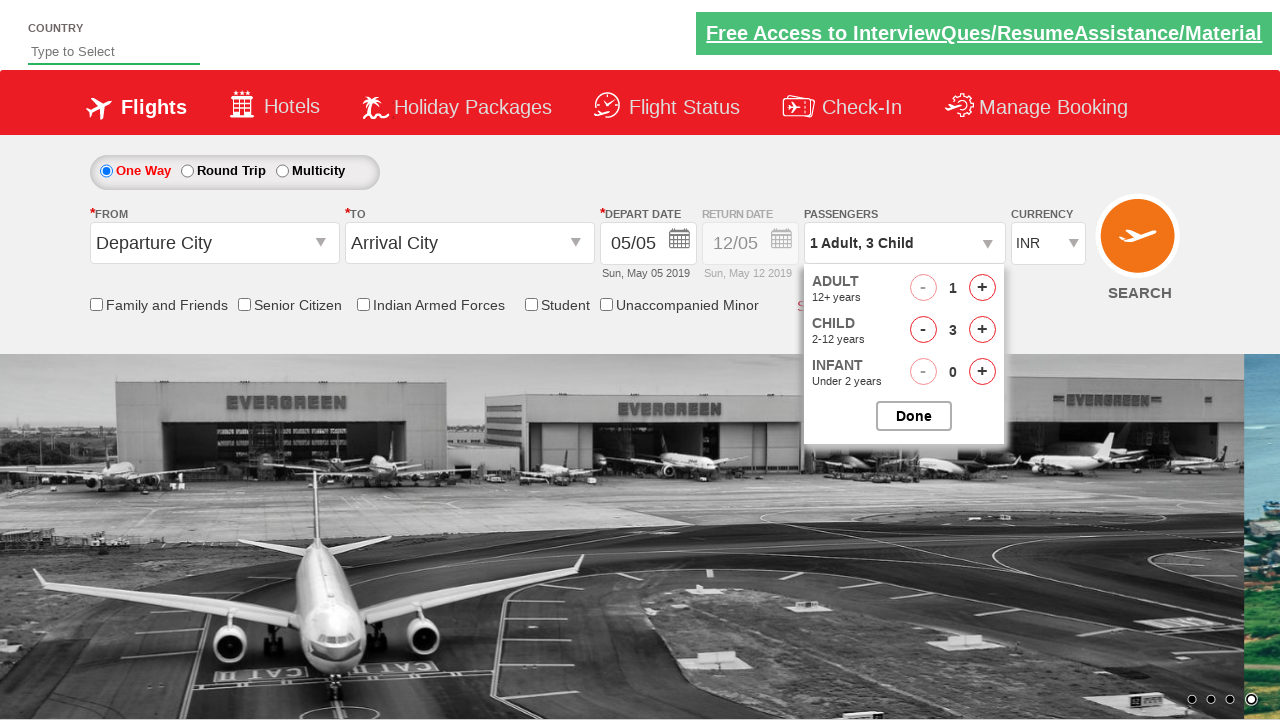

Increased child passenger count (iteration 4) at (982, 330) on #hrefIncChd
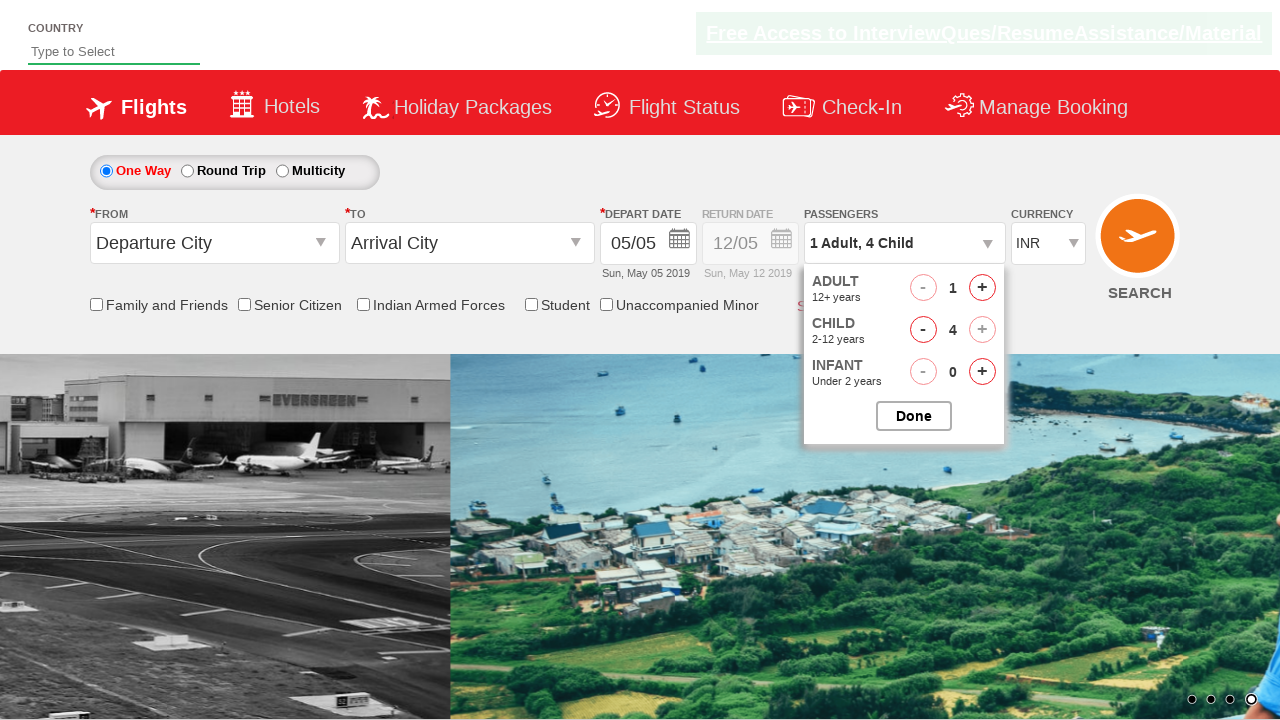

Waited 1 second for UI update
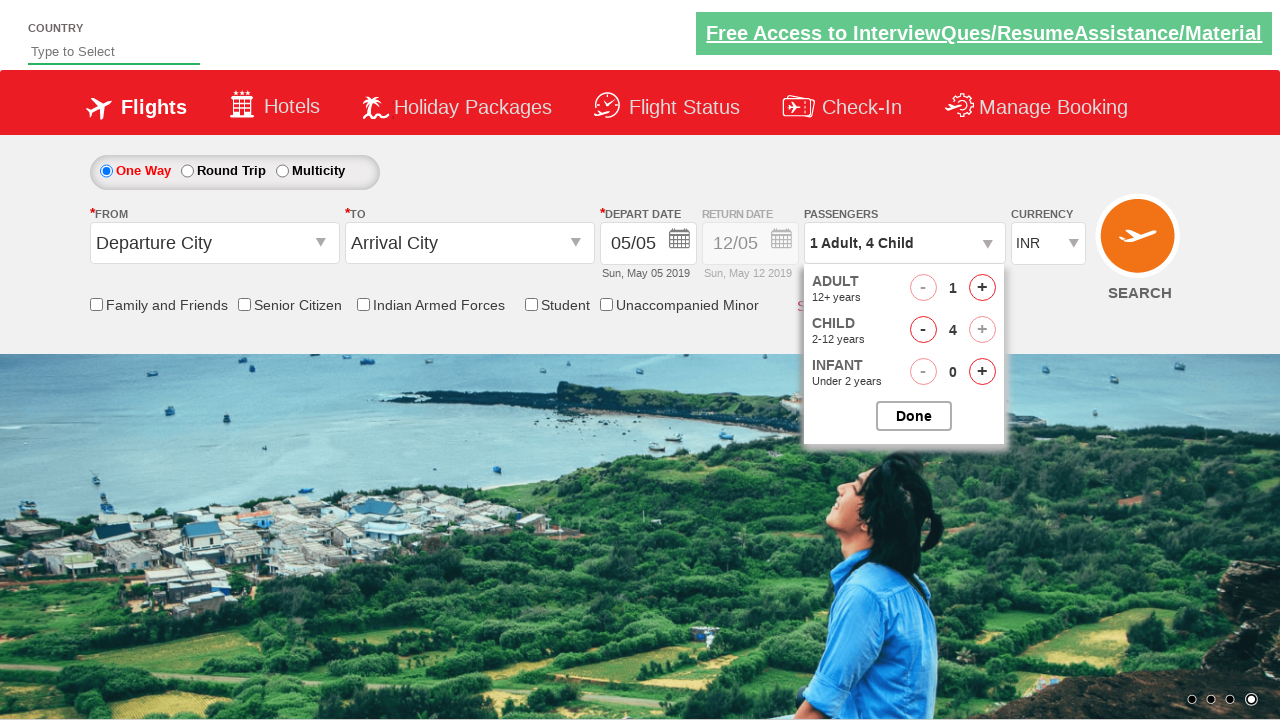

Closed passenger options dropdown at (904, 354) on #divpaxOptions
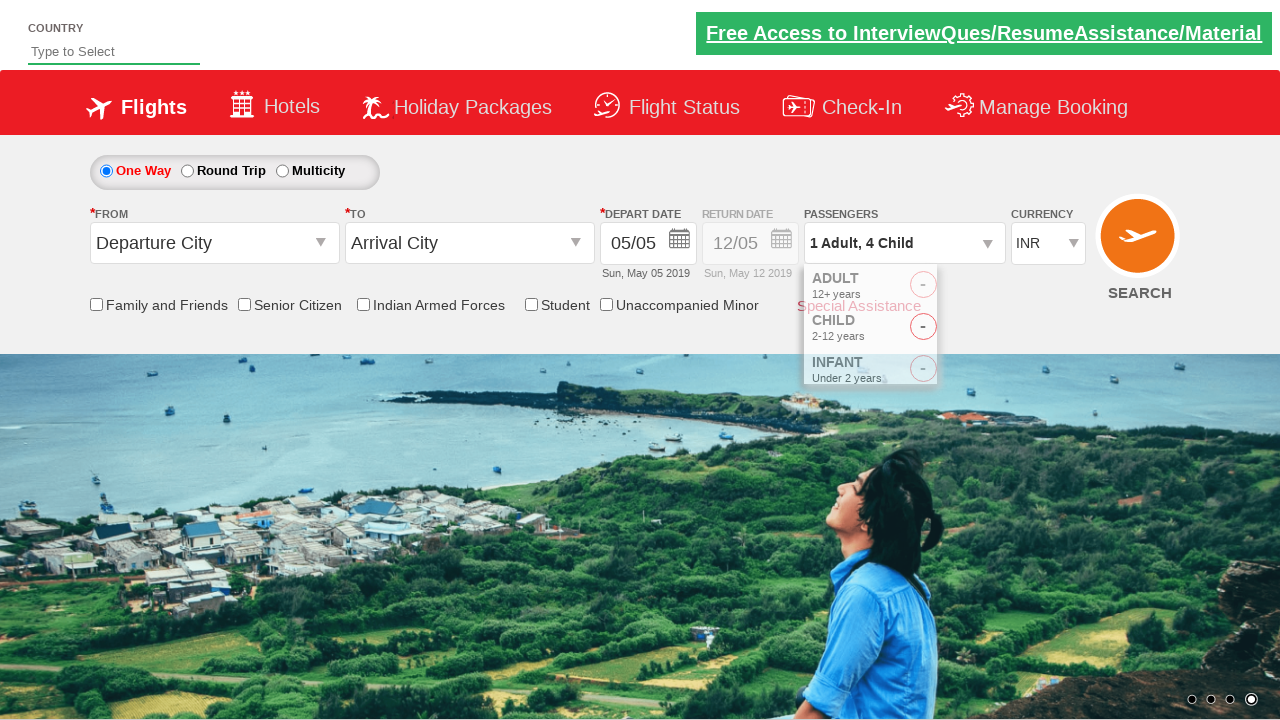

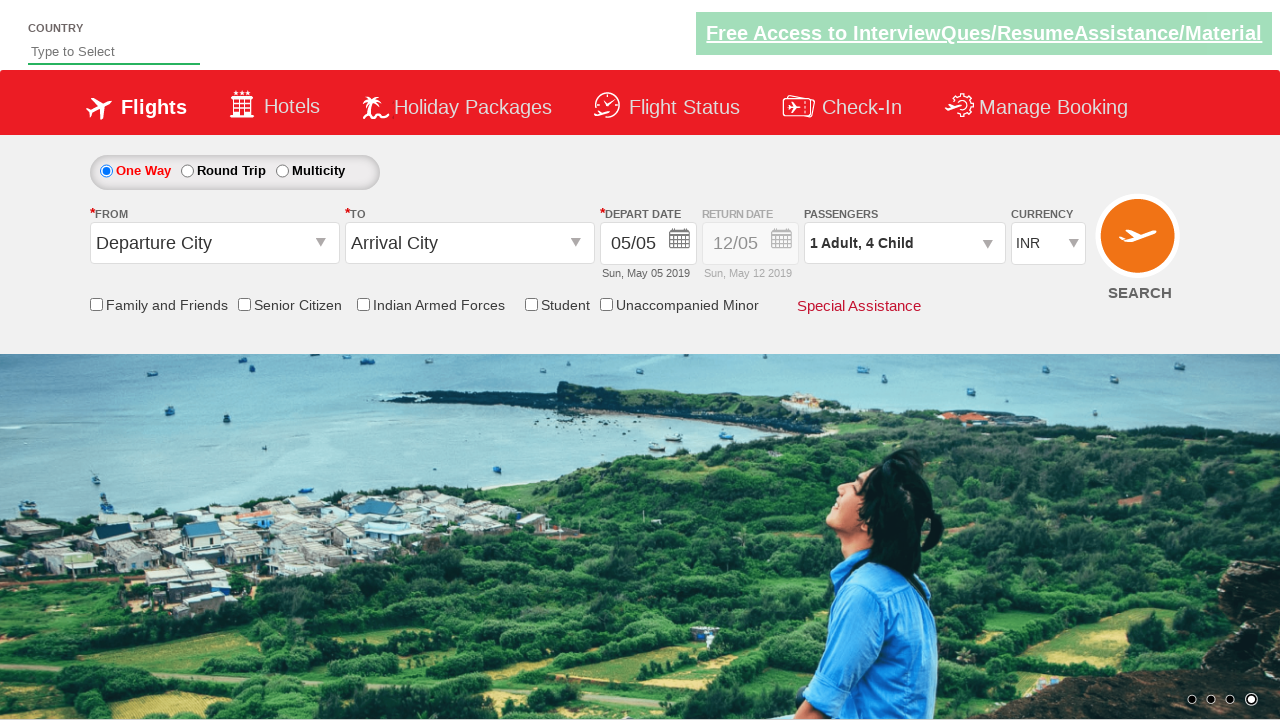